Tests menu navigation by hovering over menu items to reveal submenus

Starting URL: https://jqueryui.com/menu/

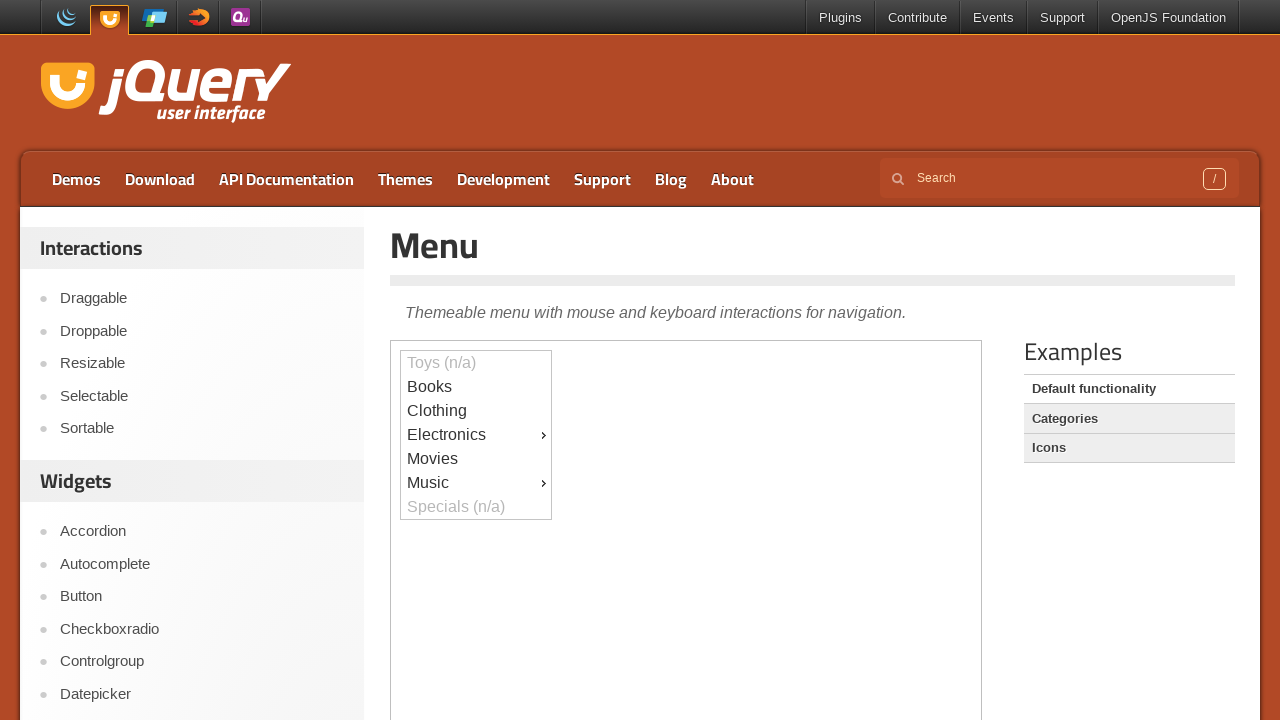

Located iframe containing the menu demo
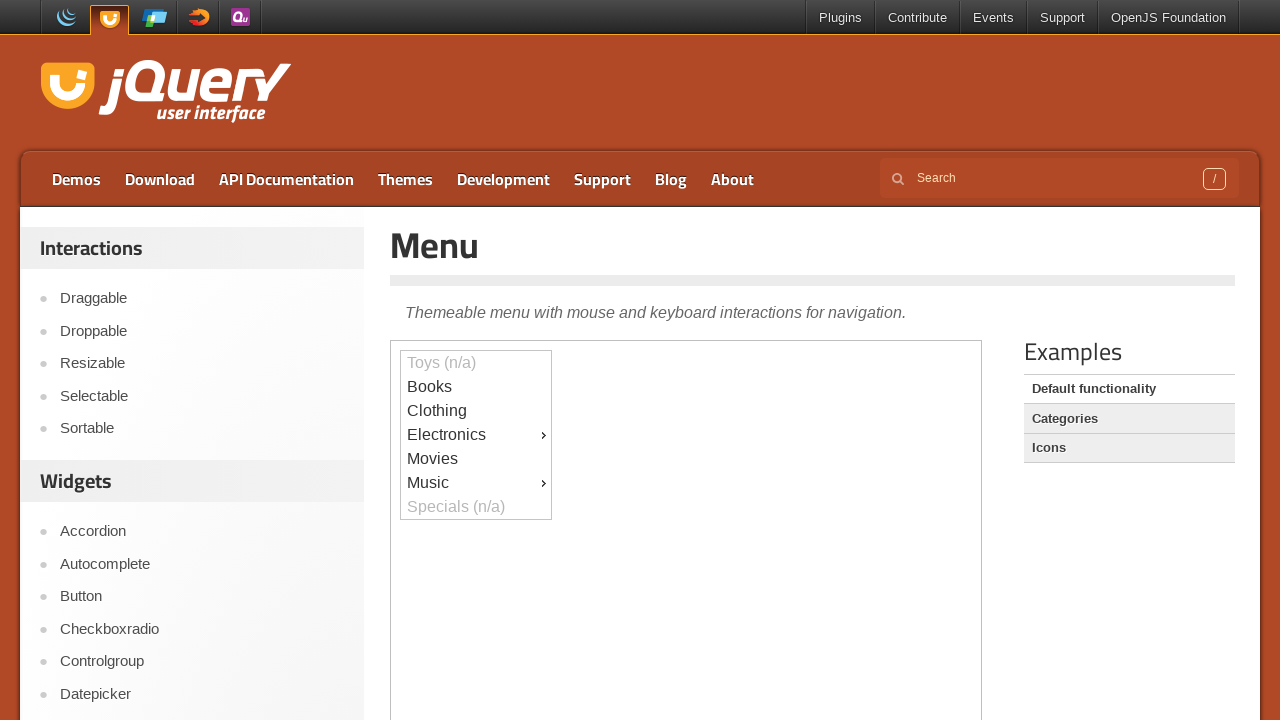

Hovered over main menu to reveal menu items at (476, 435) on iframe >> nth=0 >> internal:control=enter-frame >> #menu
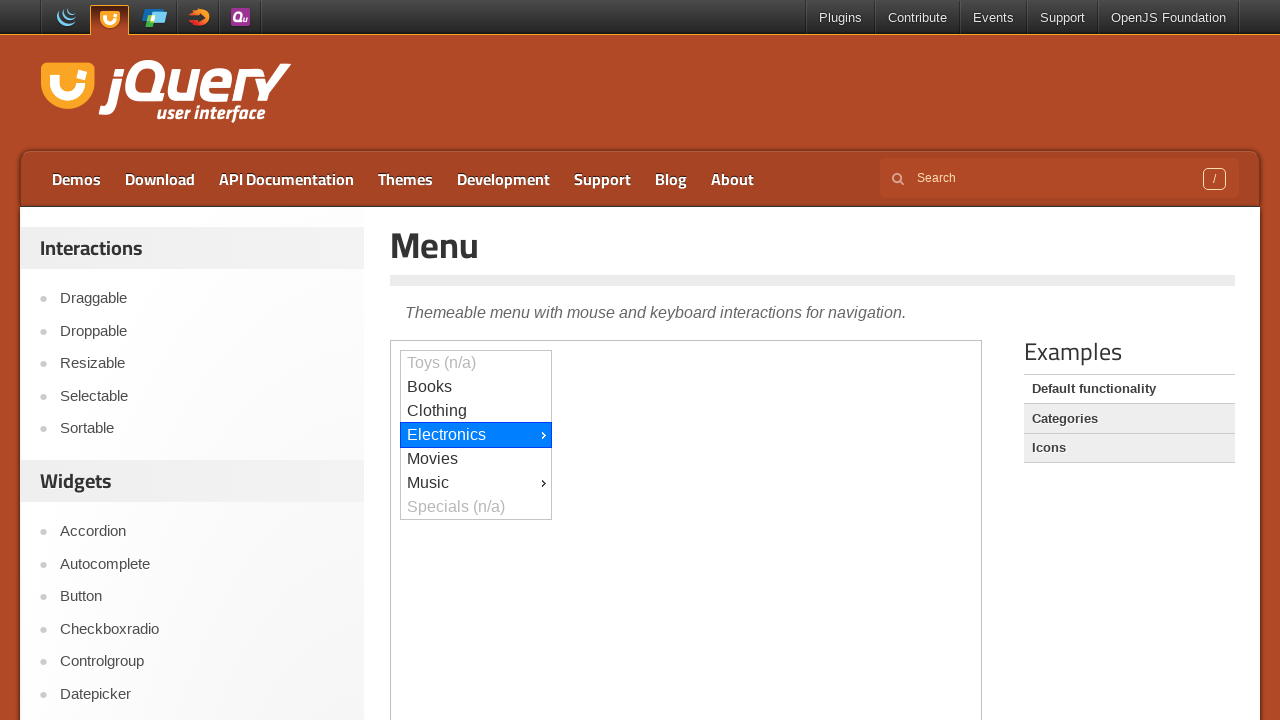

Hovered over Music menu item to reveal submenu at (476, 483) on iframe >> nth=0 >> internal:control=enter-frame >> #ui-id-9
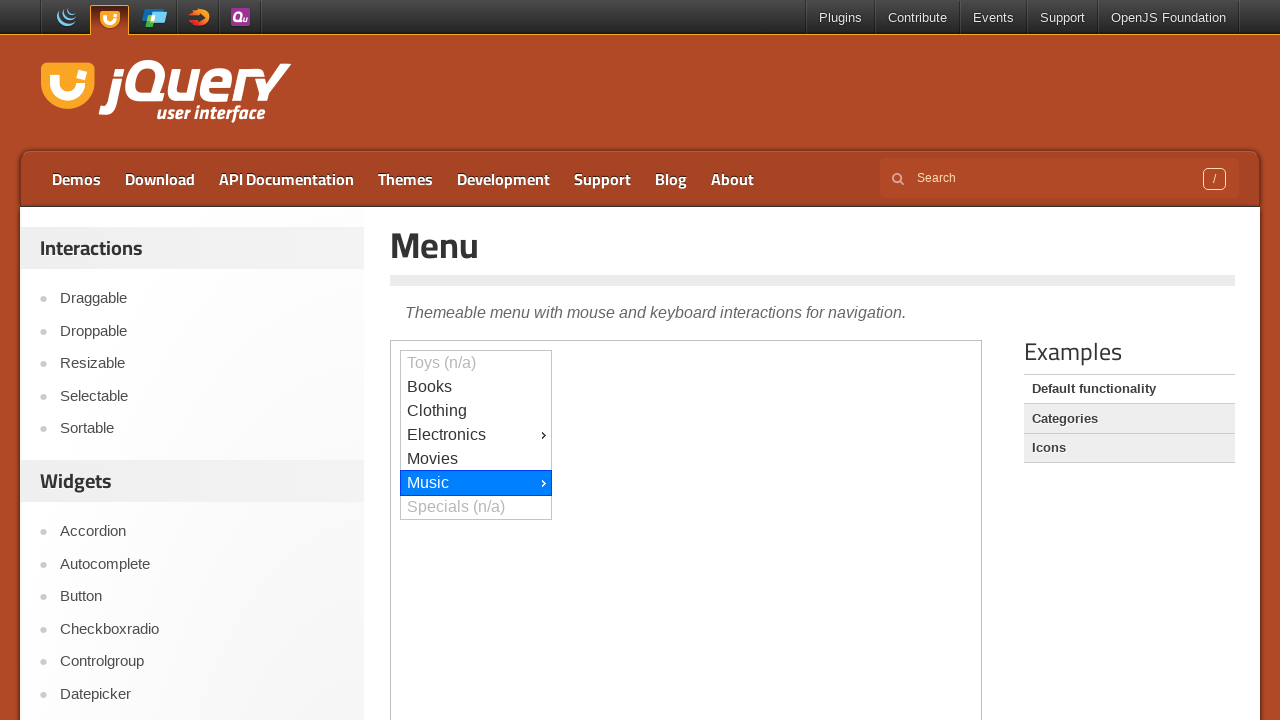

Hovered over submenu item at (627, 361) on iframe >> nth=0 >> internal:control=enter-frame >> #ui-id-13
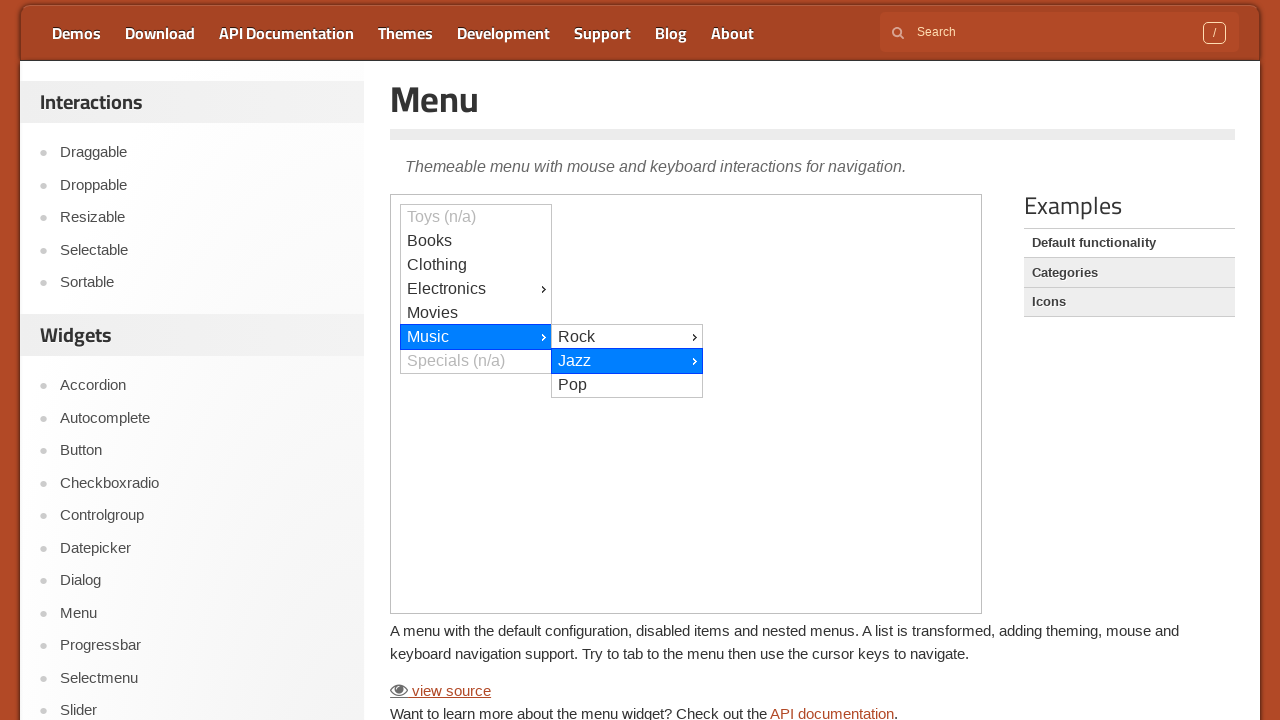

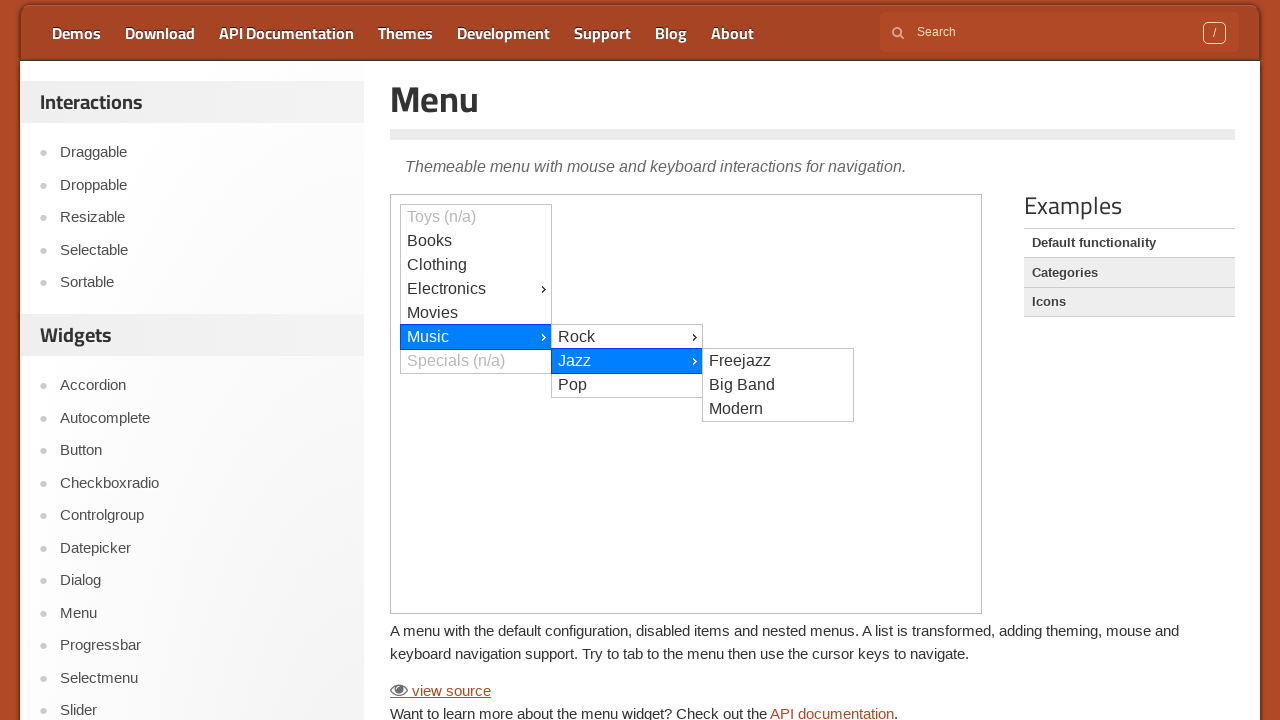